Tests a grocery shopping website by searching for products containing 'ca', verifying 4 products are displayed, adding items to cart including Cashews, and verifying the brand logo text

Starting URL: https://rahulshettyacademy.com/seleniumPractise/#/

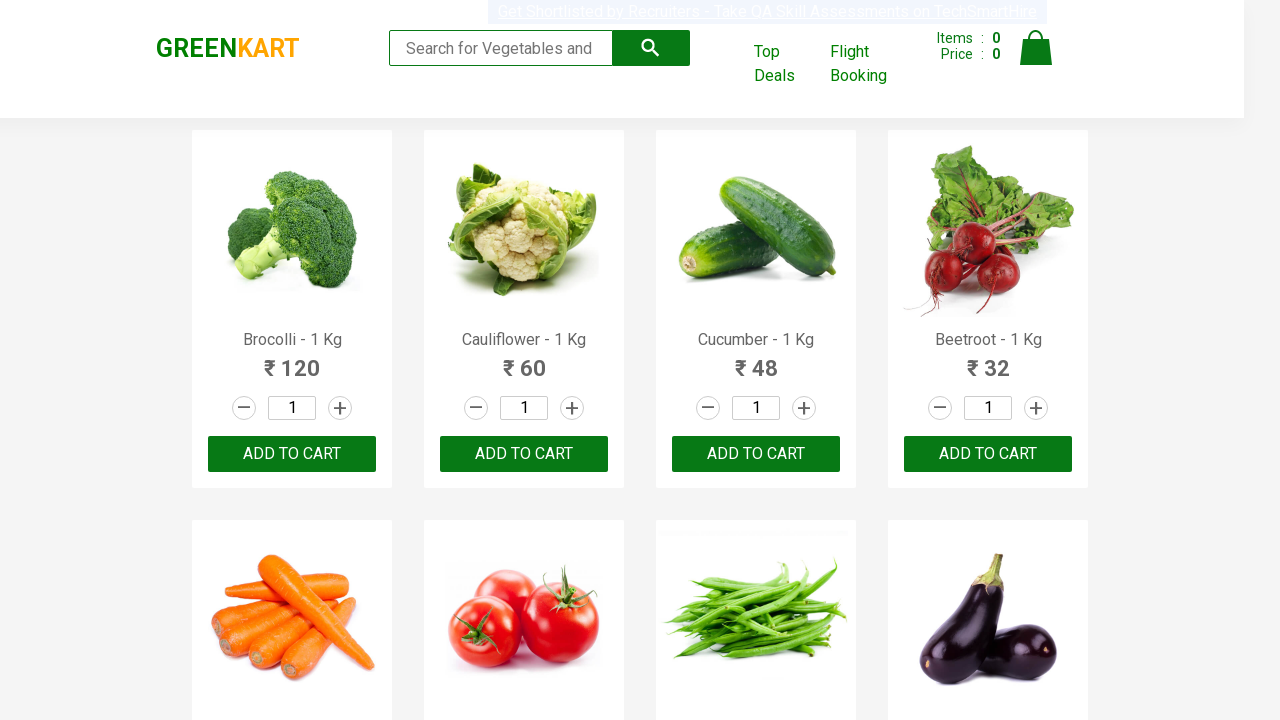

Filled search box with 'ca' on .search-keyword
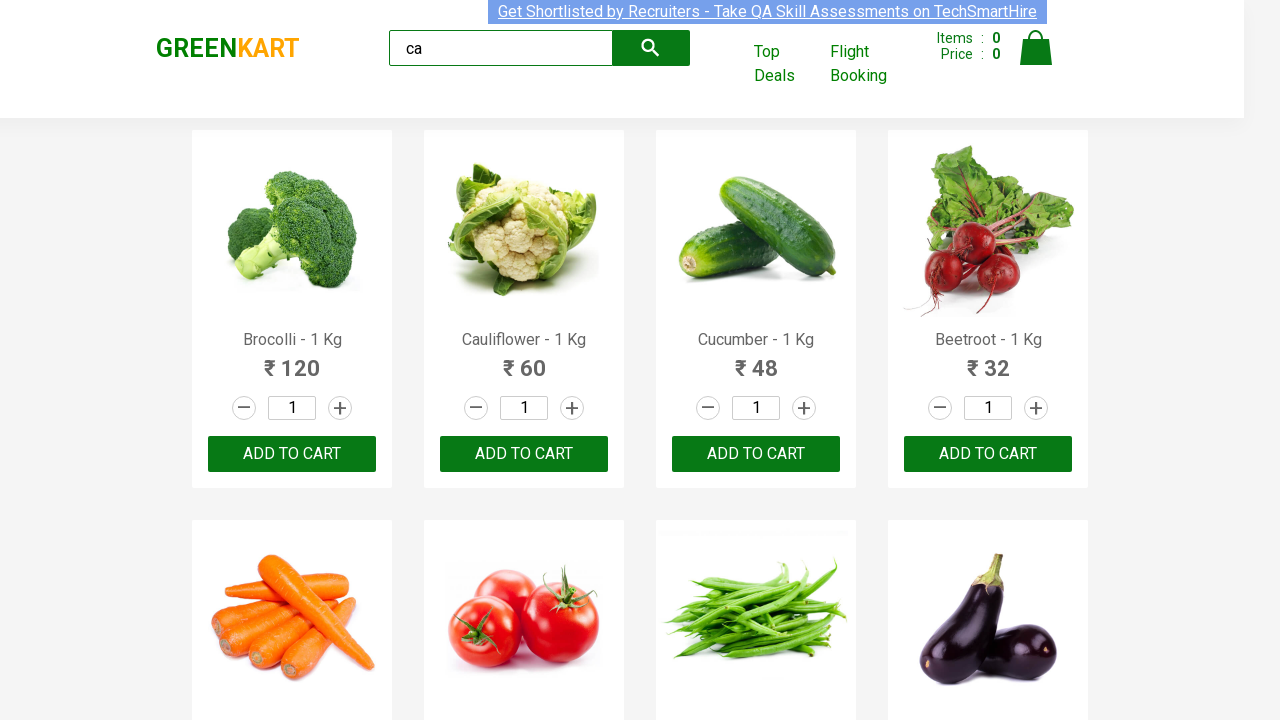

Waited for products to load
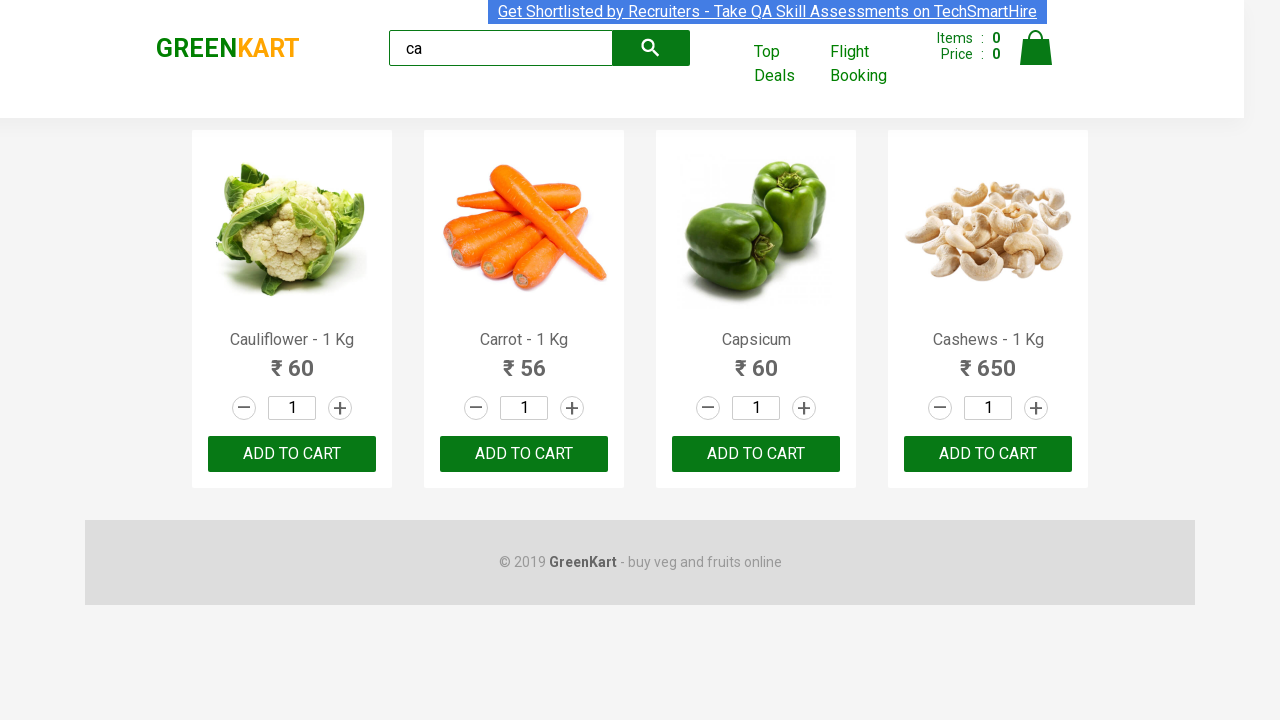

Verified 4 visible products are displayed
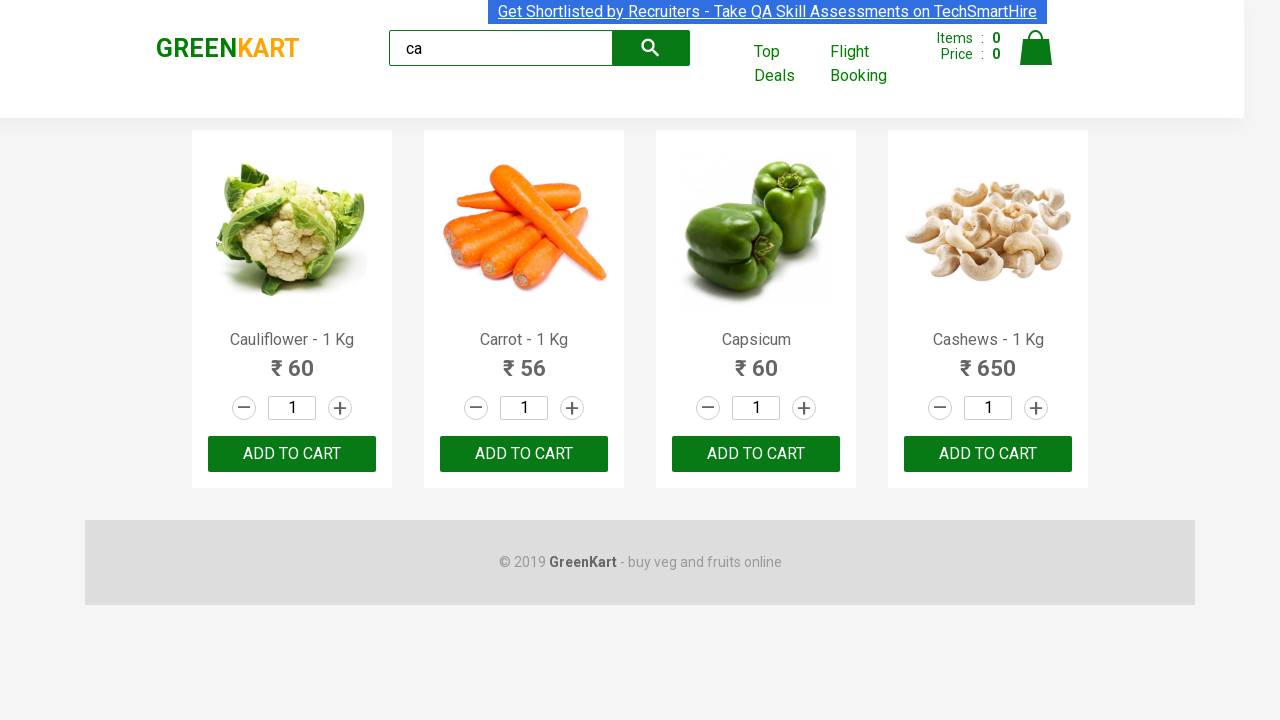

Clicked ADD TO CART on third product at (756, 454) on .products .product >> nth=2 >> text=ADD TO CART
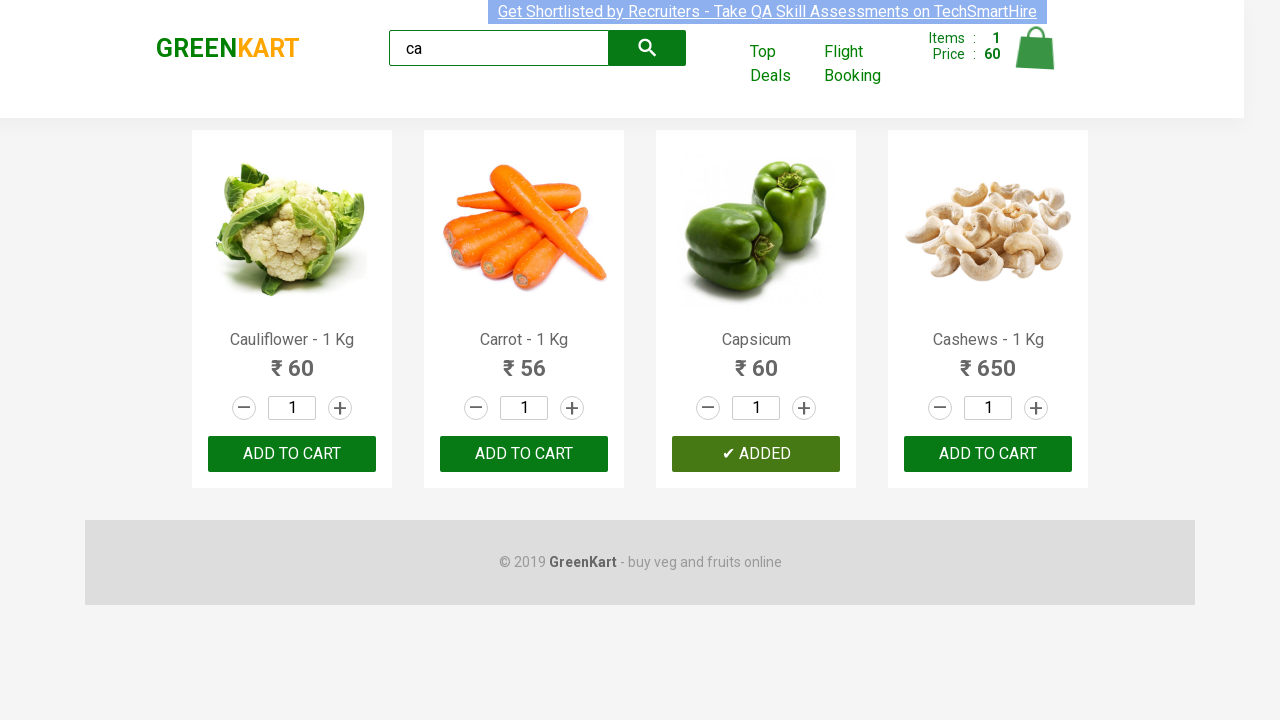

Found and clicked Cashews product button at (988, 454) on .products .product >> nth=3 >> button
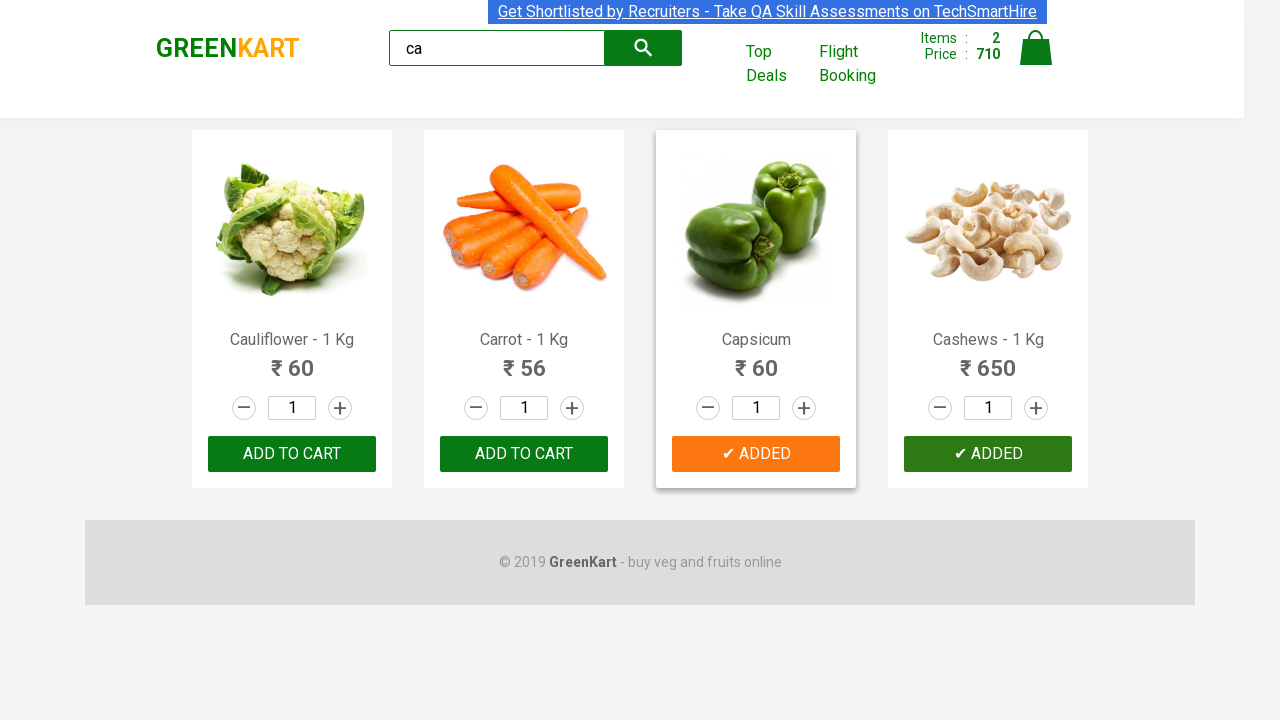

Verified brand logo text is present
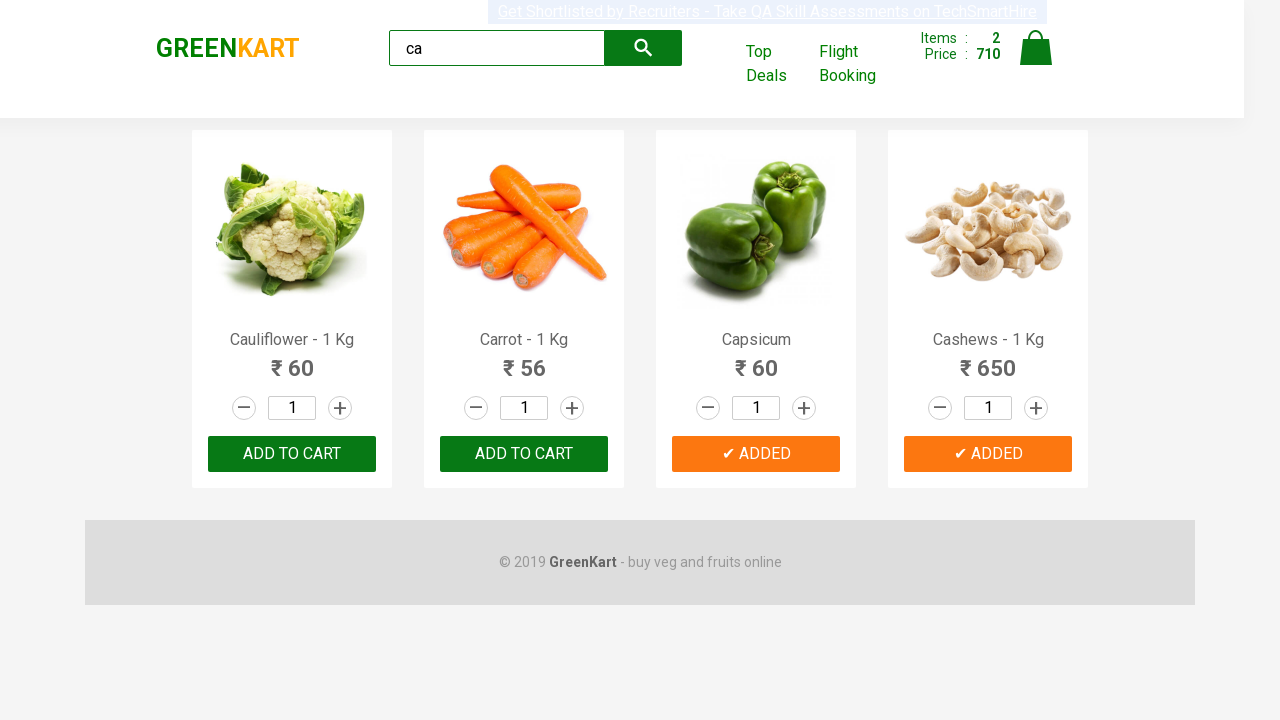

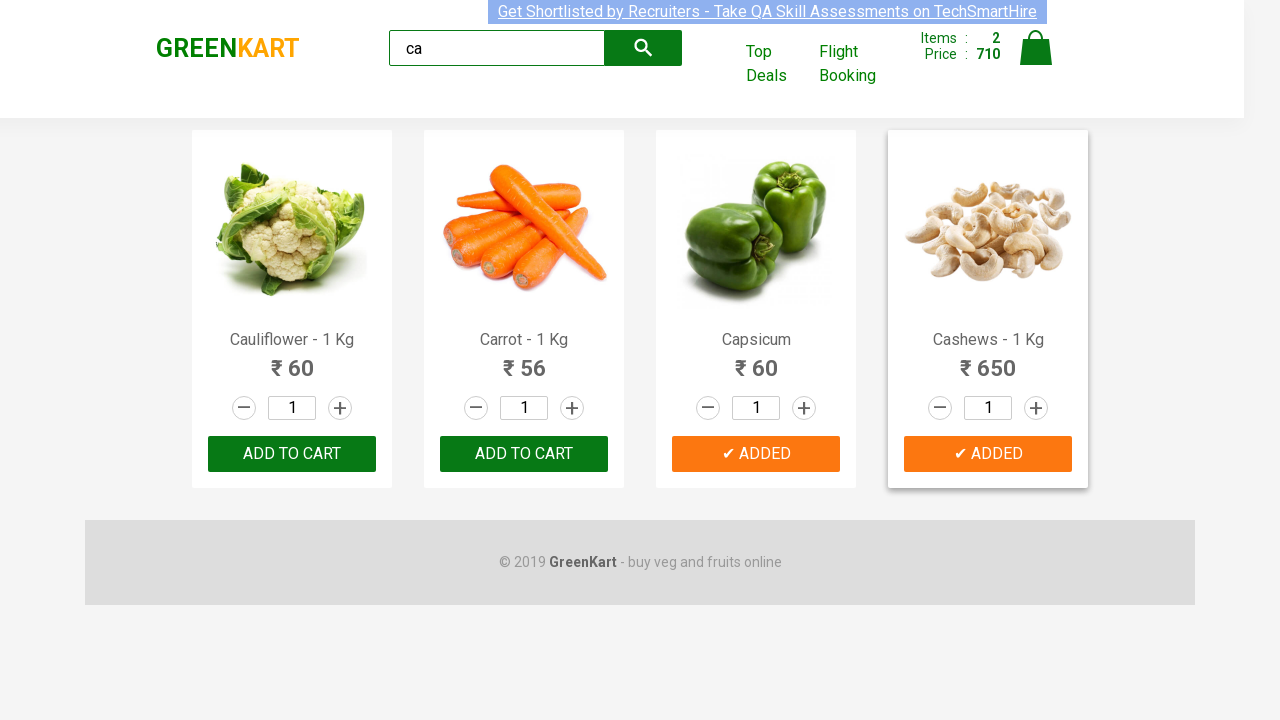